Tests drag and drop functionality by dragging a draggable element and dropping it onto a droppable target using click-hold-move-release actions.

Starting URL: https://jqueryui.com/resources/demos/droppable/default.html

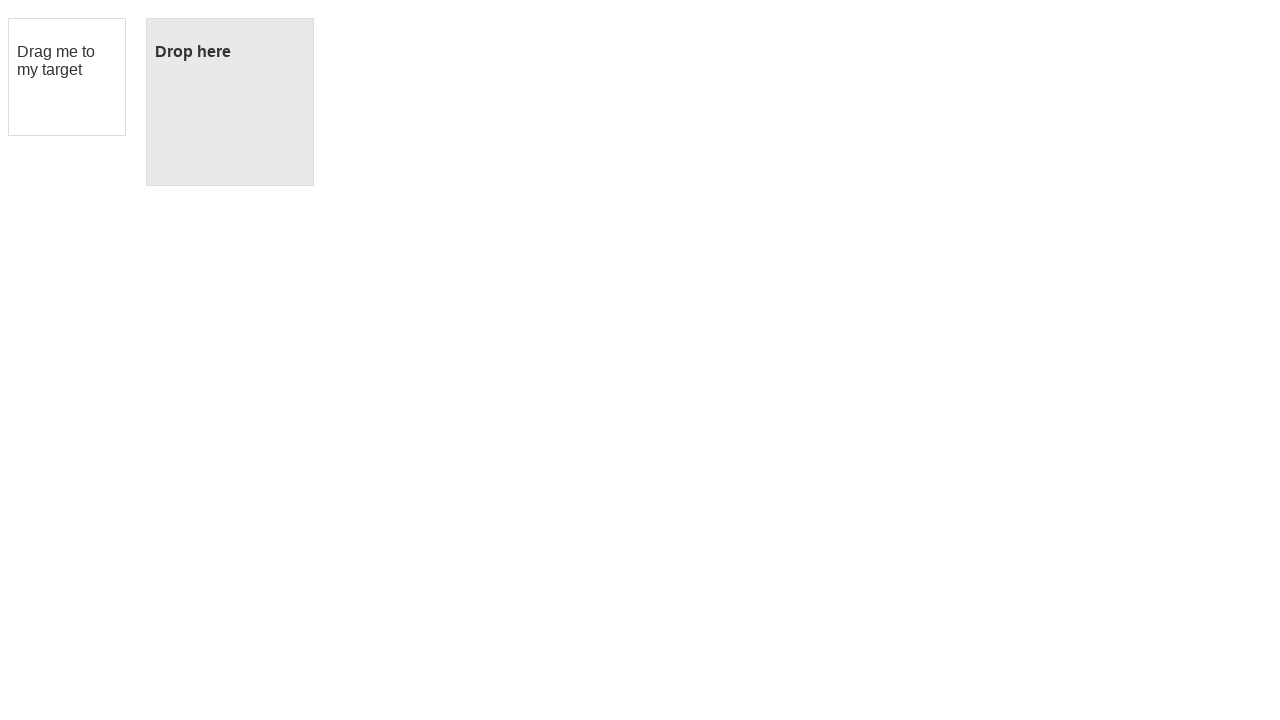

Located the draggable element with ID 'draggable'
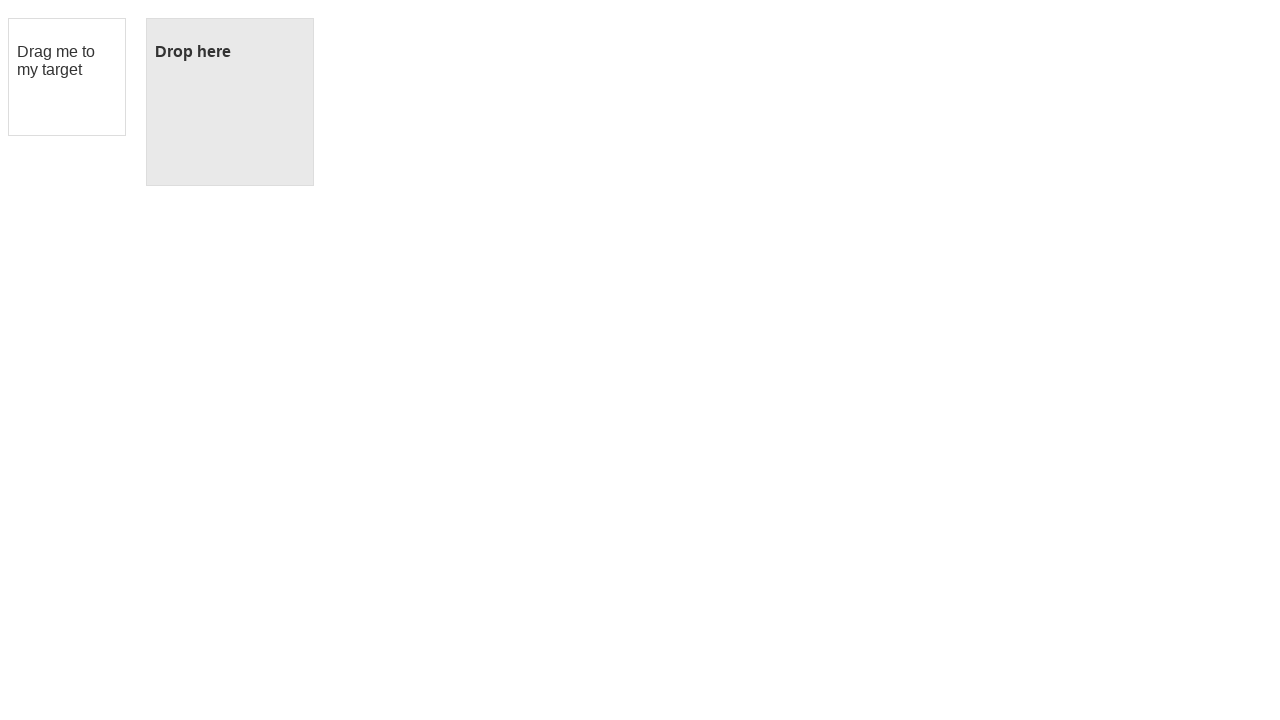

Located the droppable target element with ID 'droppable'
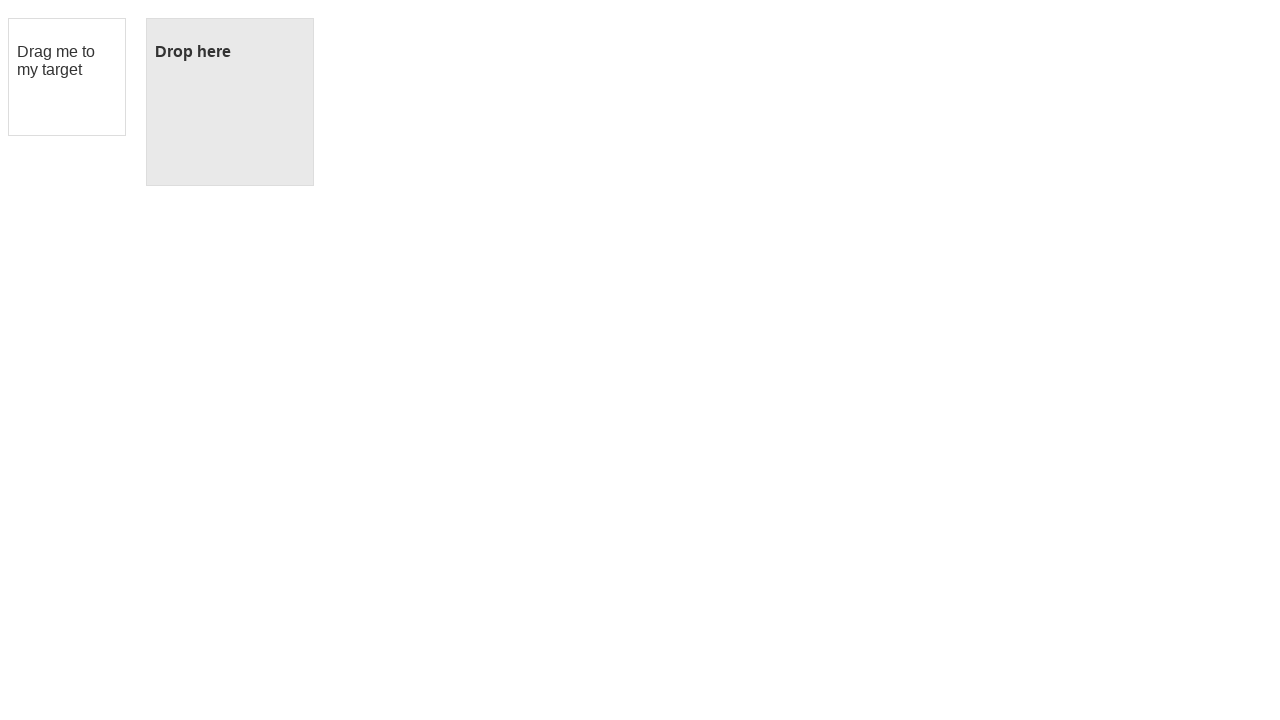

Dragged the draggable element and dropped it onto the droppable target at (230, 102)
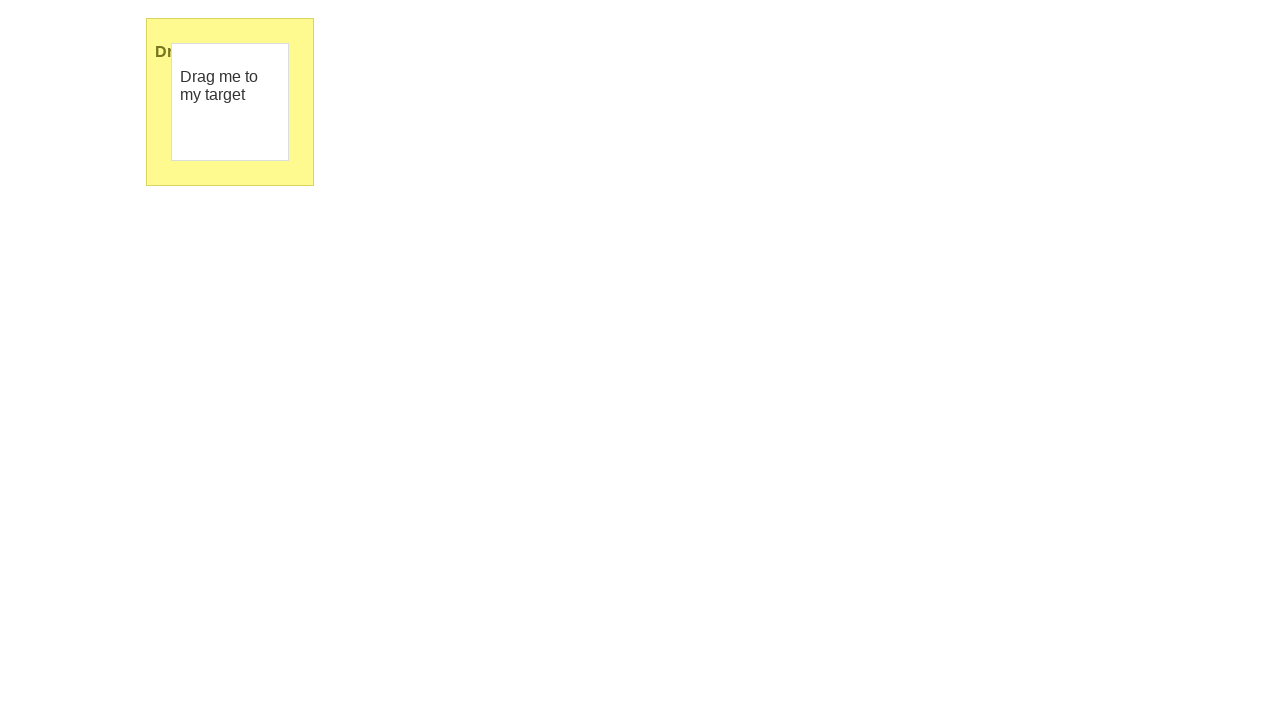

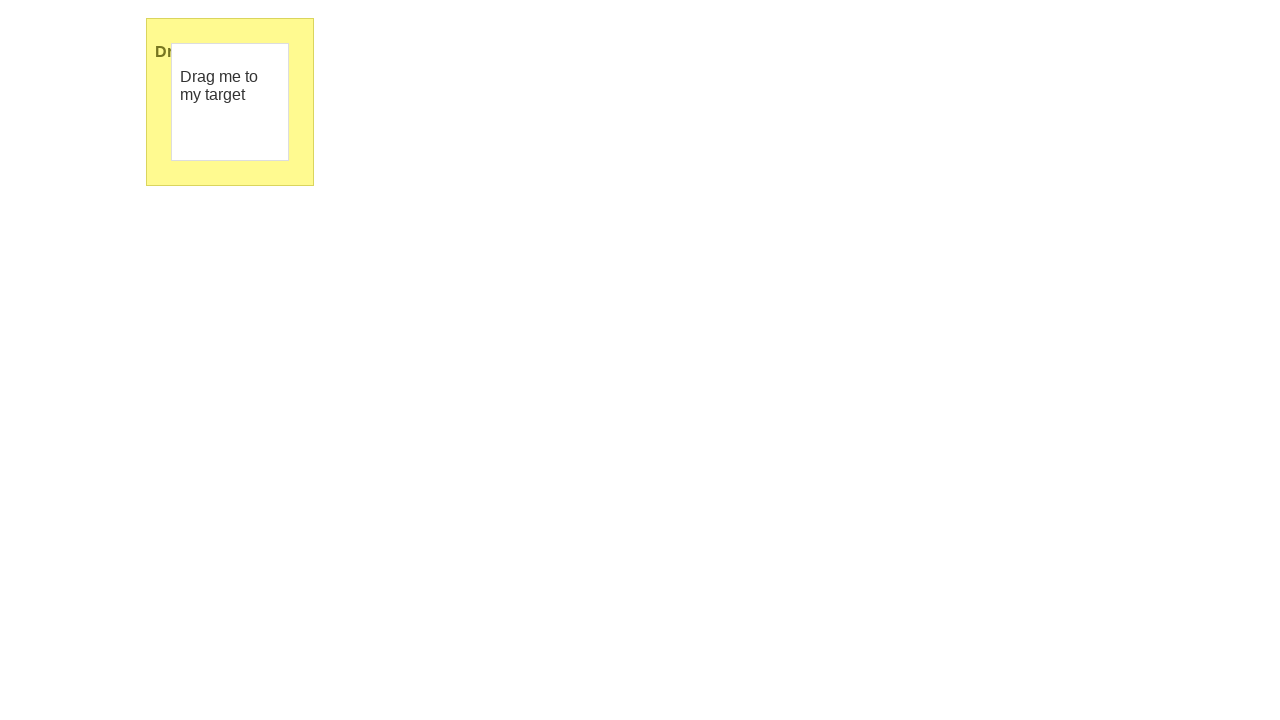